Tests handling of a JavaScript prompt box by switching to iframe, triggering the prompt, entering text, and accepting it

Starting URL: http://www.w3schools.com/js/tryit.asp?filename=tryjs_prompt

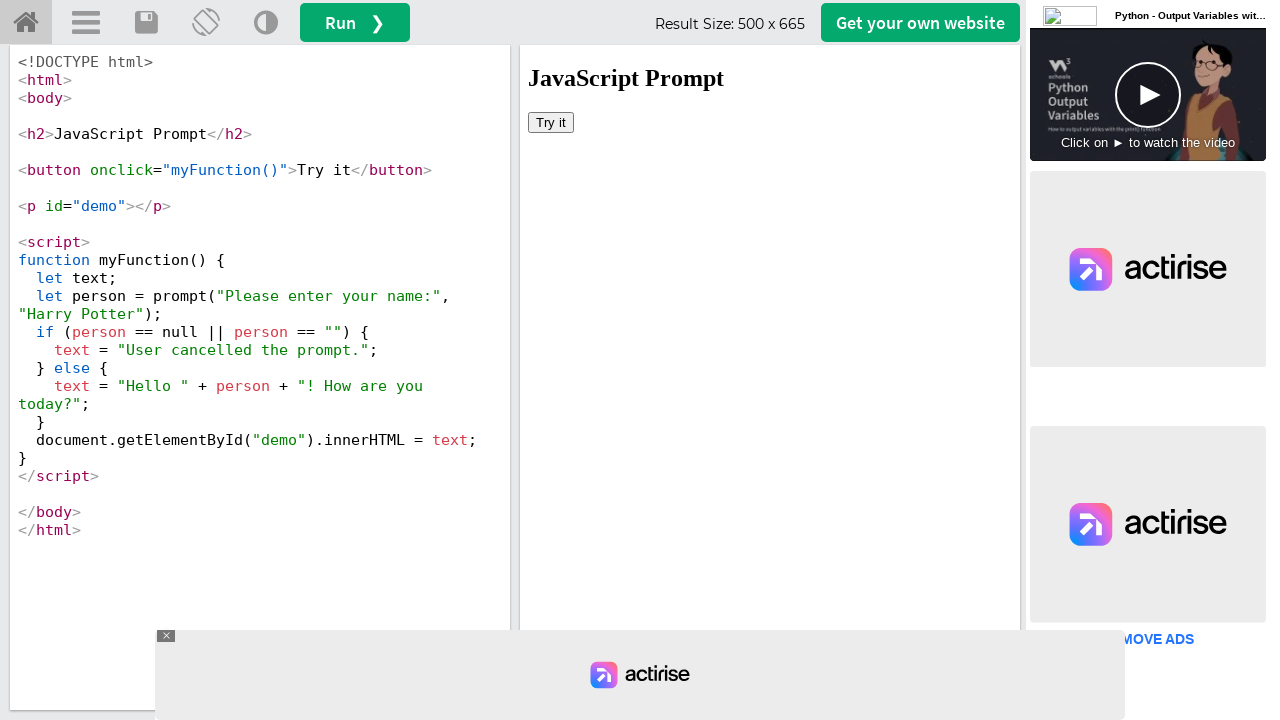

Located the iframeResult frame
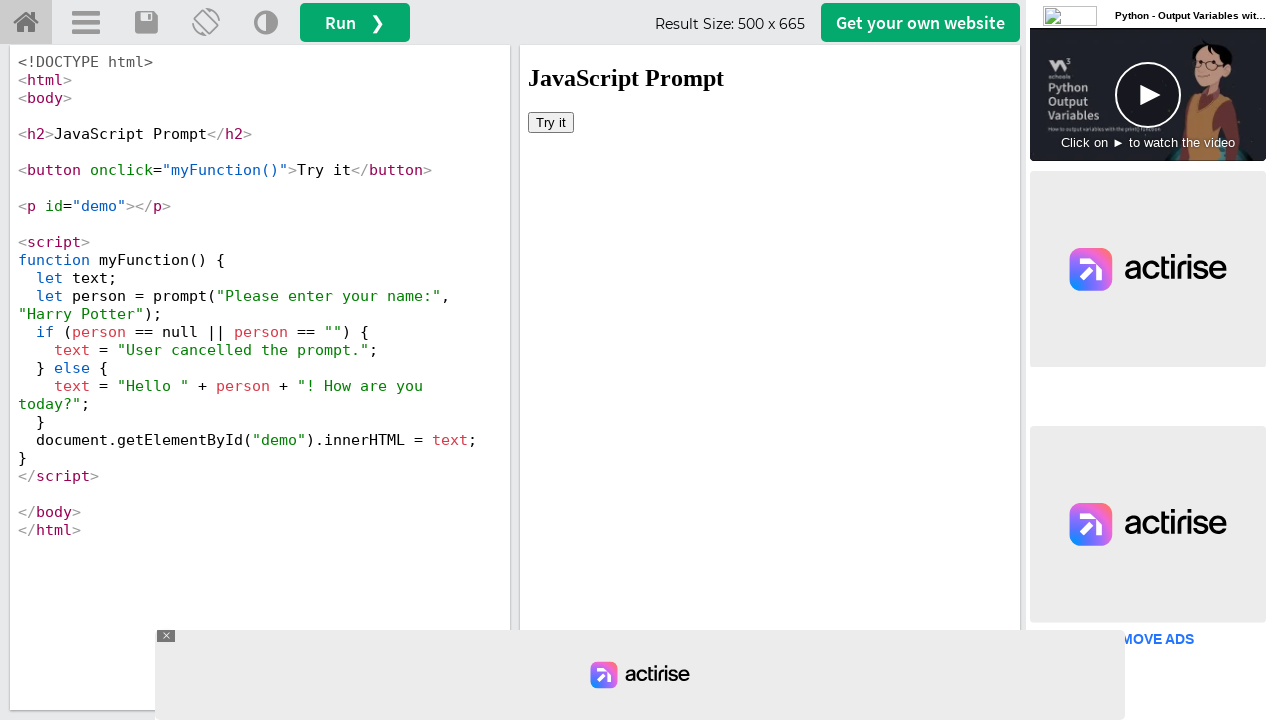

Set up dialog handler to accept prompt with text 'Nivi'
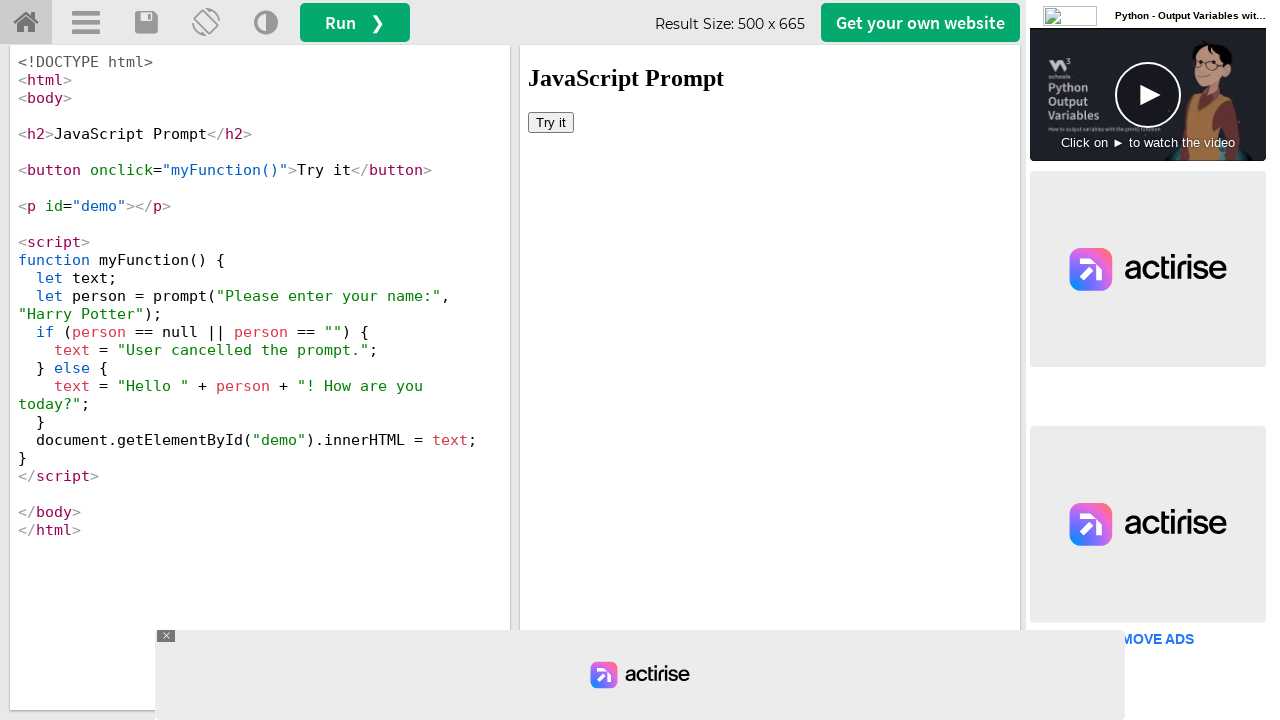

Clicked button to trigger JavaScript prompt dialog at (551, 122) on #iframeResult >> internal:control=enter-frame >> button[onclick='myFunction()']
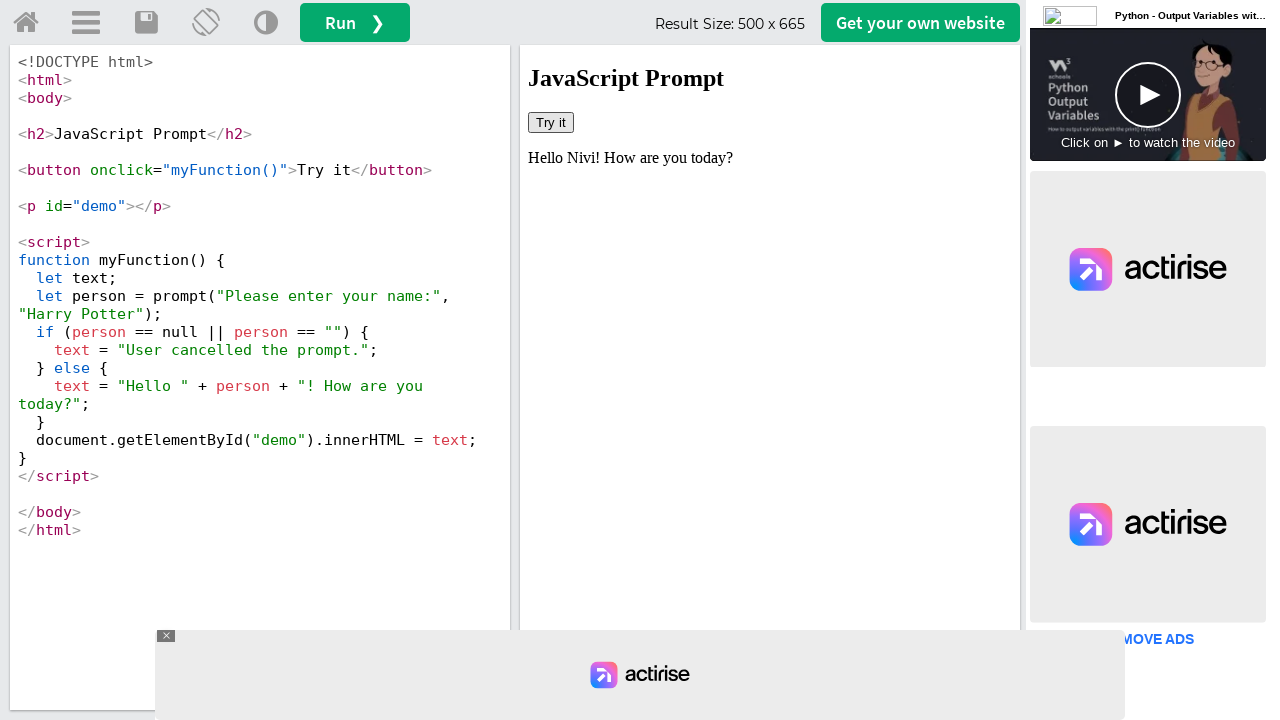

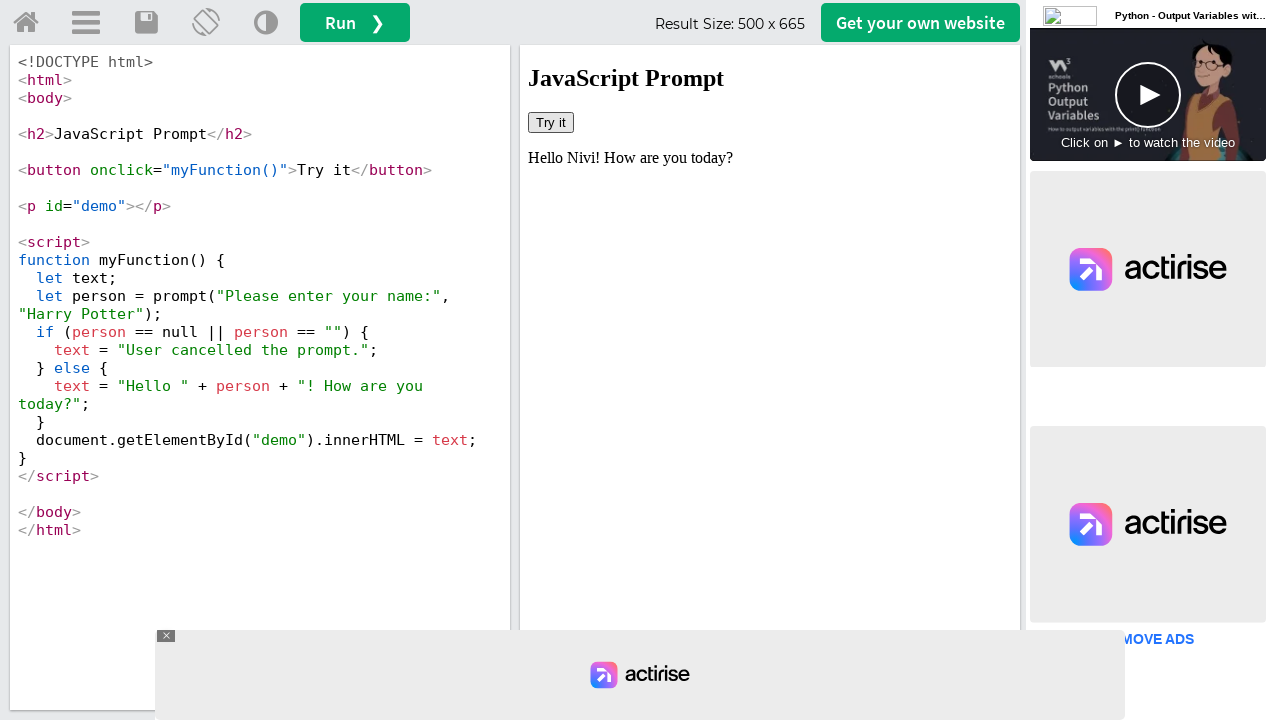